Tests context menu functionality by navigating to the Context Menu page, performing a right-click on a designated area, and verifying the alert message that appears.

Starting URL: https://the-internet.herokuapp.com/

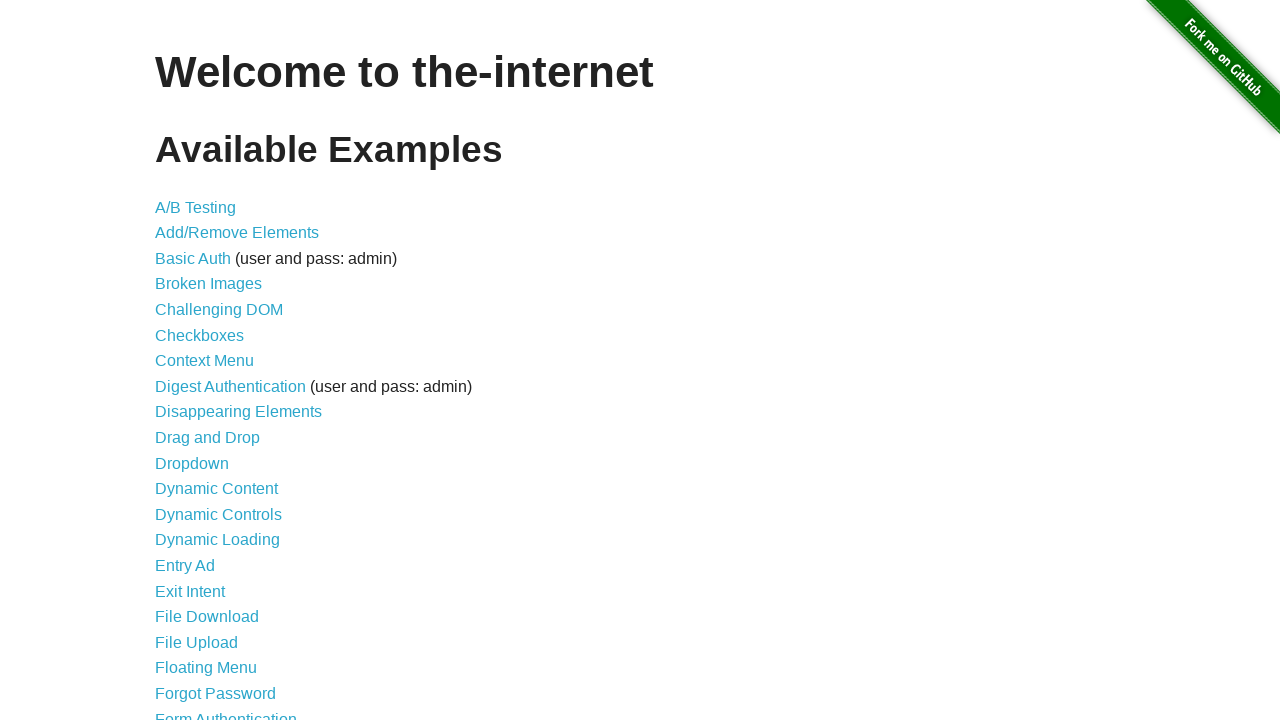

Clicked on Context Menu link to navigate to the page at (204, 361) on text=Context Menu
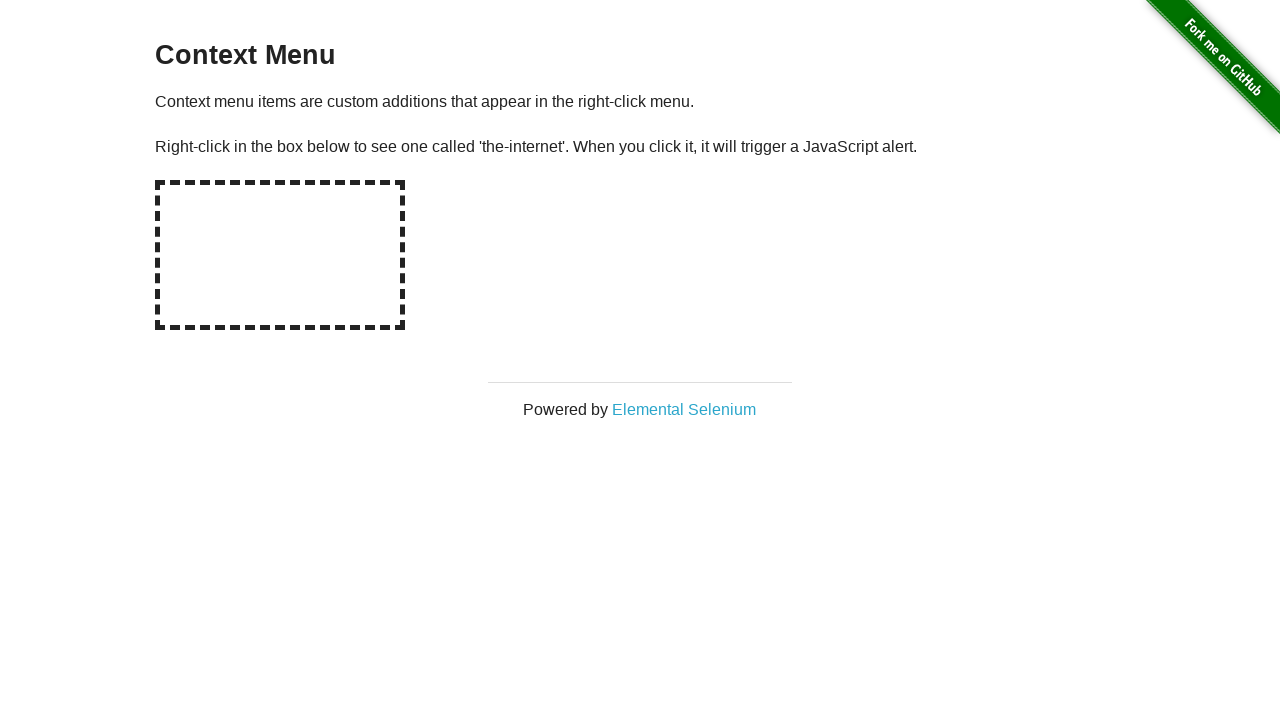

Hot-spot element is now visible
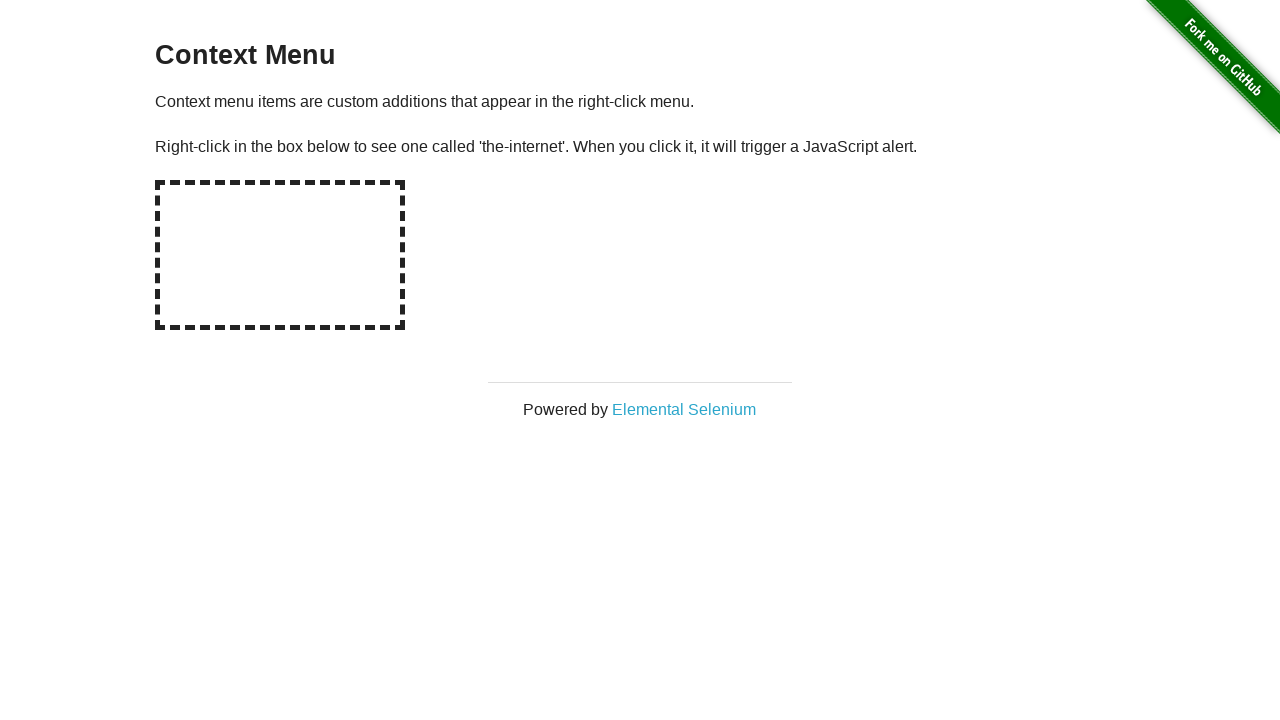

Performed right-click on hot-spot element at (280, 255) on #hot-spot
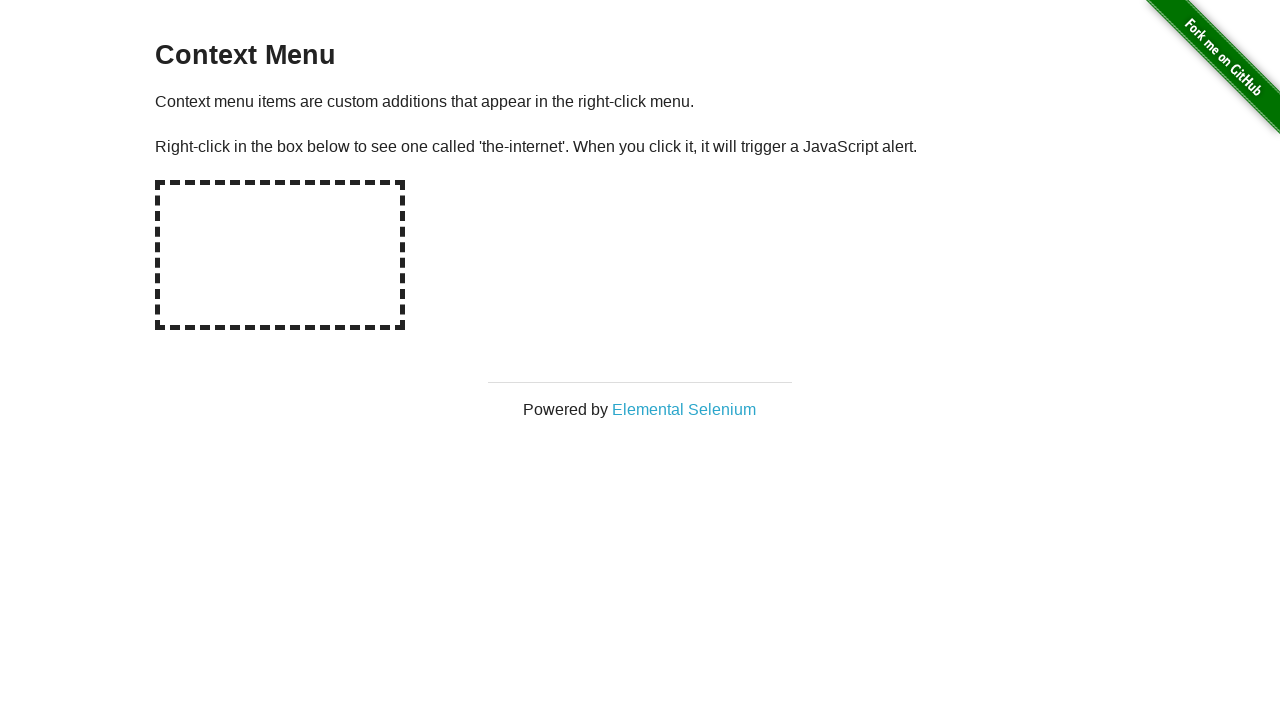

Dialog handler registered for alert capture
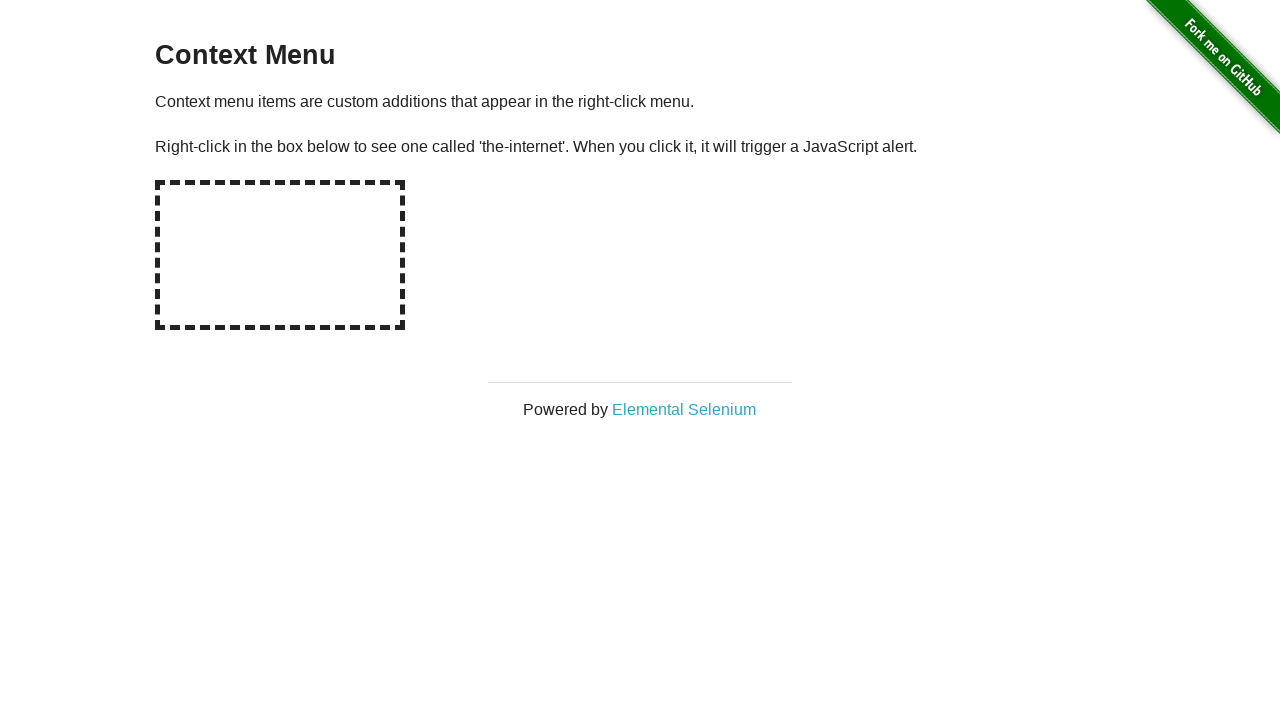

Right-clicked on hot-spot element again to trigger alert dialog at (280, 255) on #hot-spot
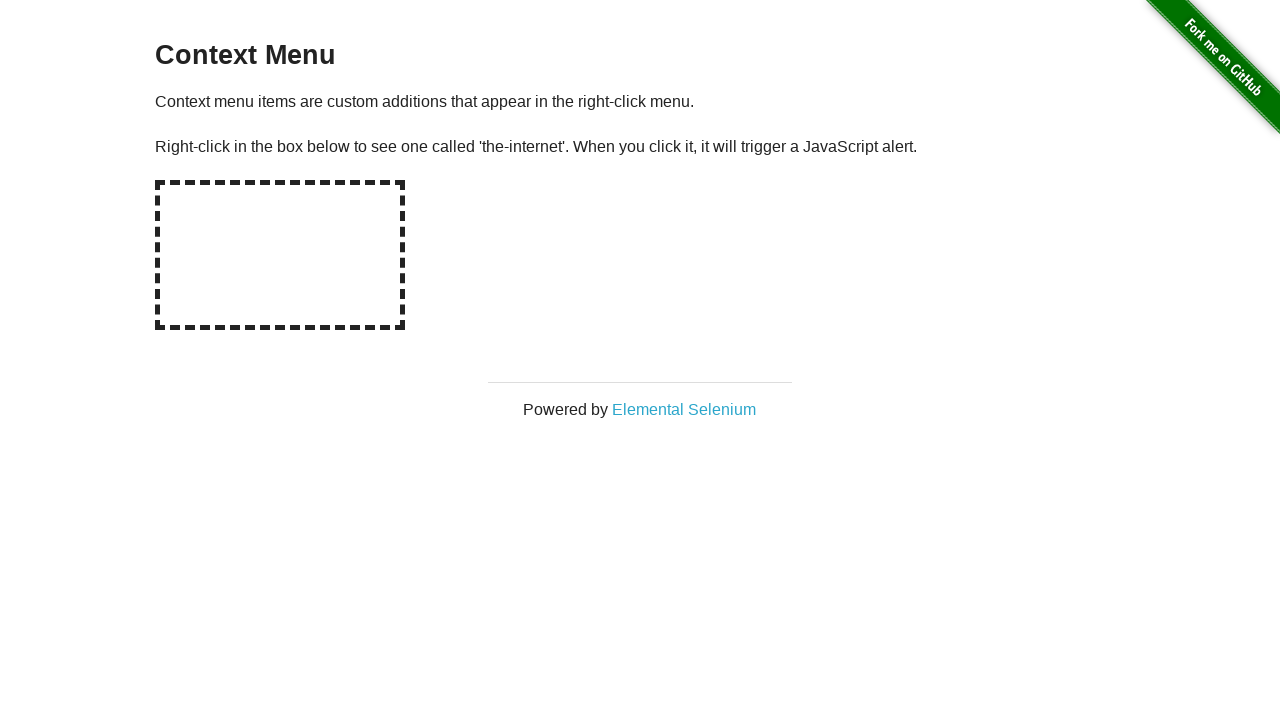

Waited 500ms for dialog to be processed
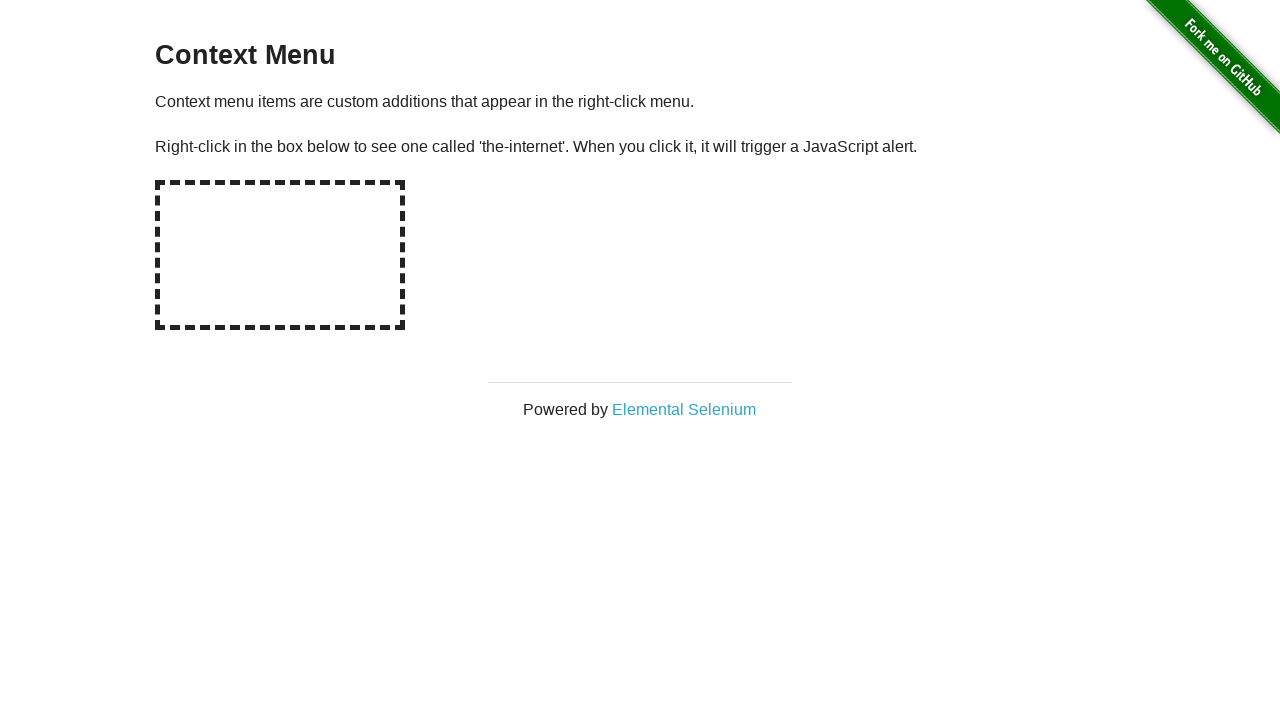

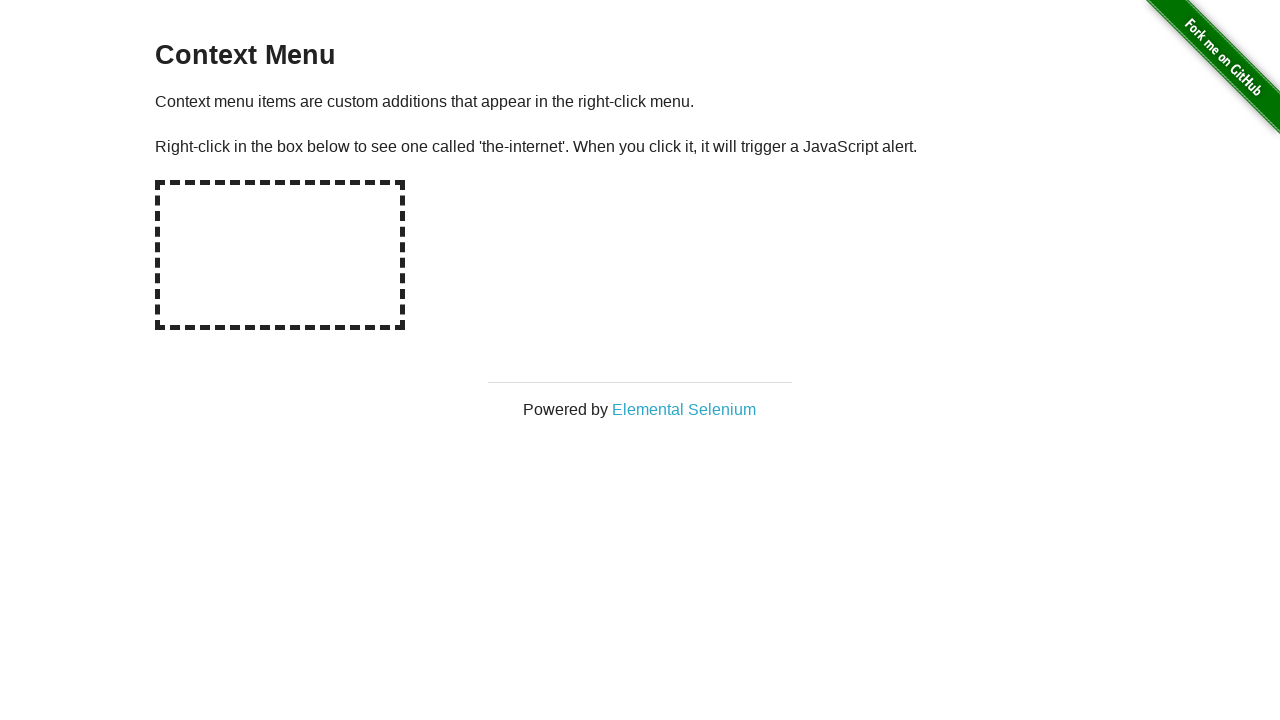